Tests timeout handling by clicking an AJAX button and then clicking the success element after it loads.

Starting URL: http://uitestingplayground.com/ajax

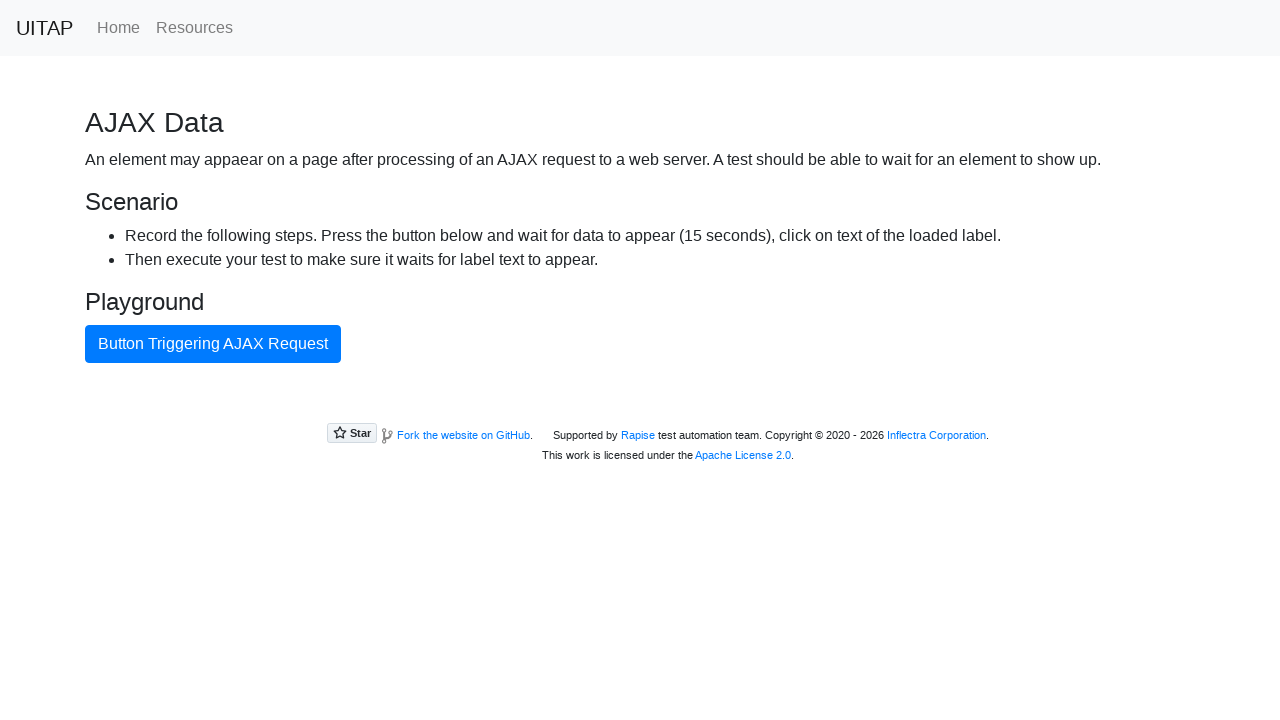

Clicked the button triggering AJAX request at (213, 344) on internal:text="Button Triggering AJAX Request"i
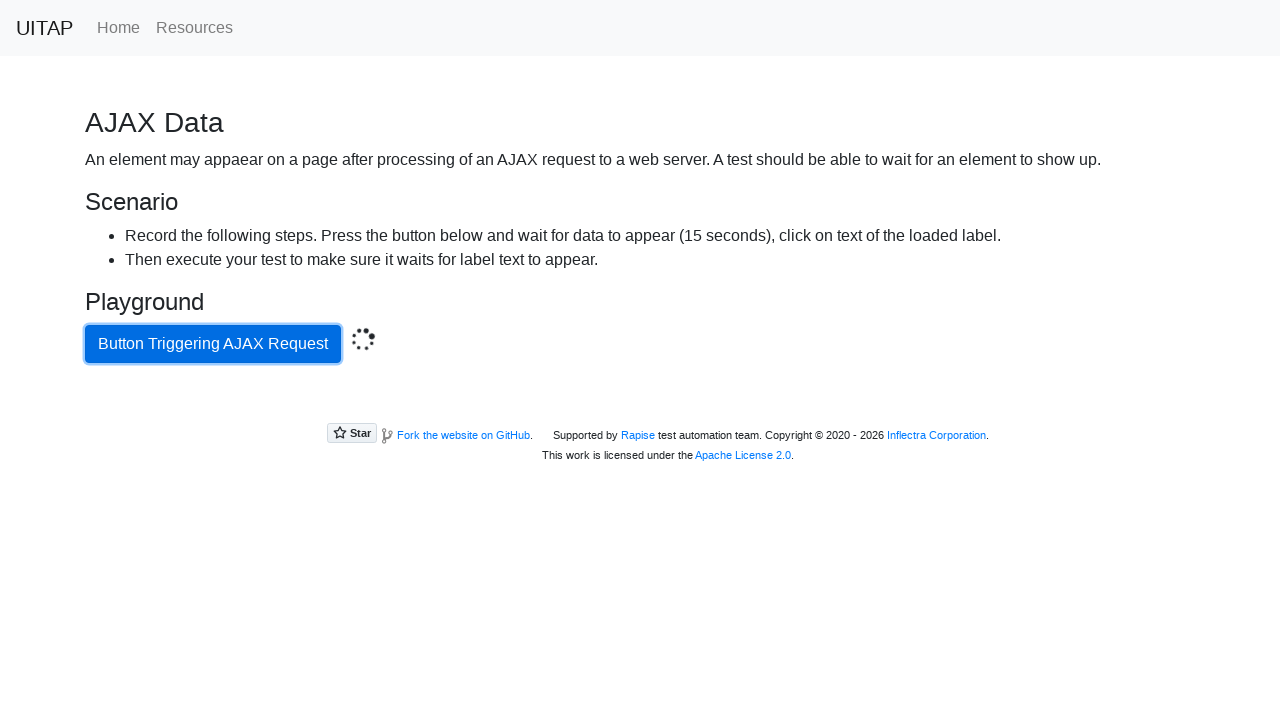

Located the success element after AJAX response
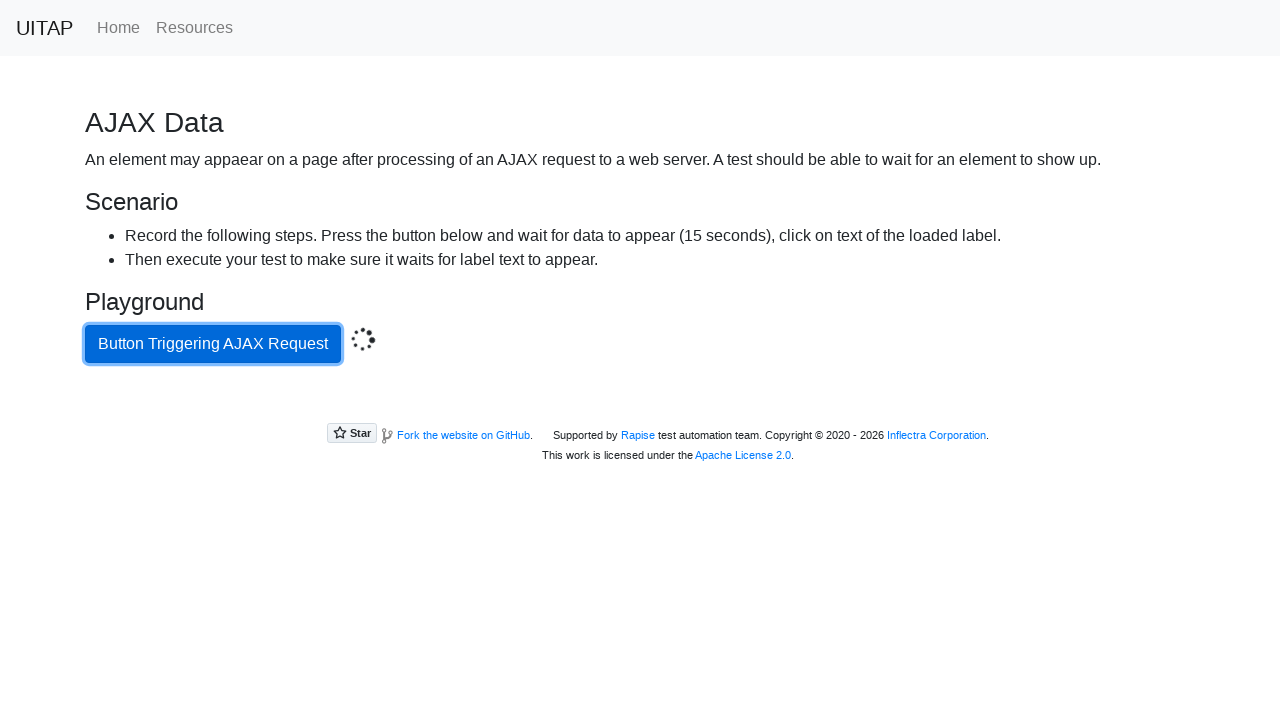

Clicked the success element at (640, 405) on .bg-success
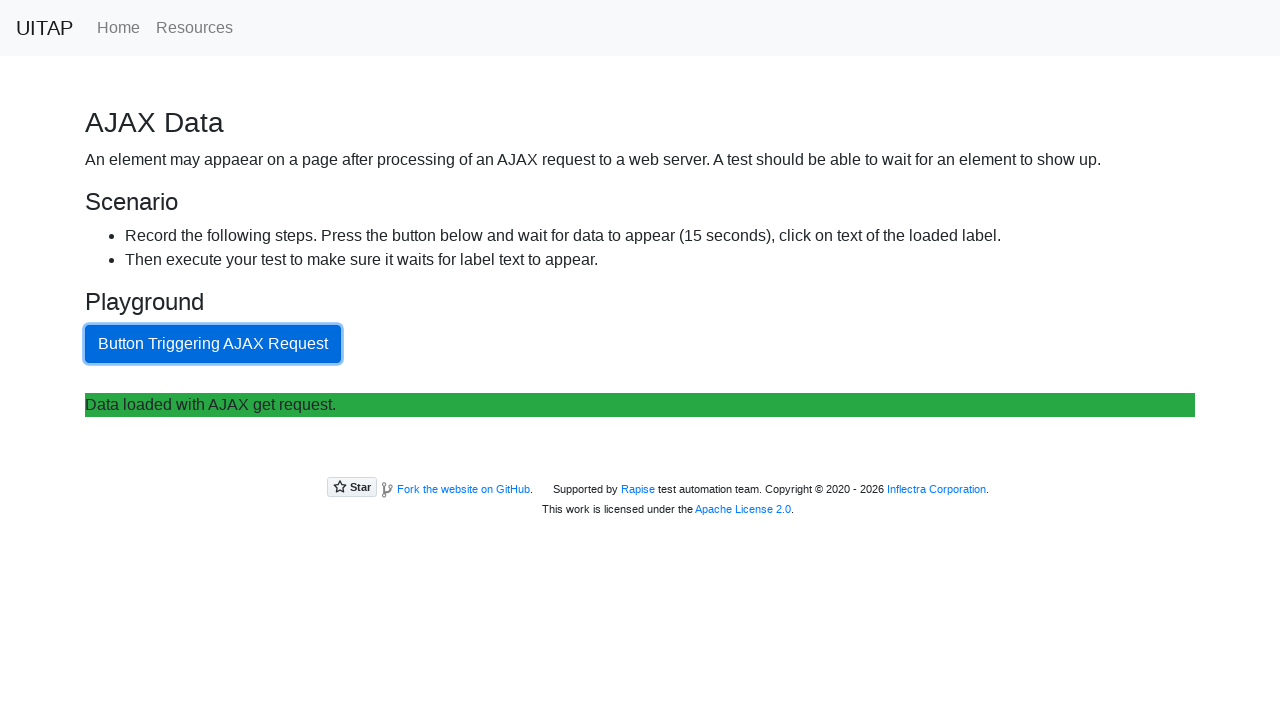

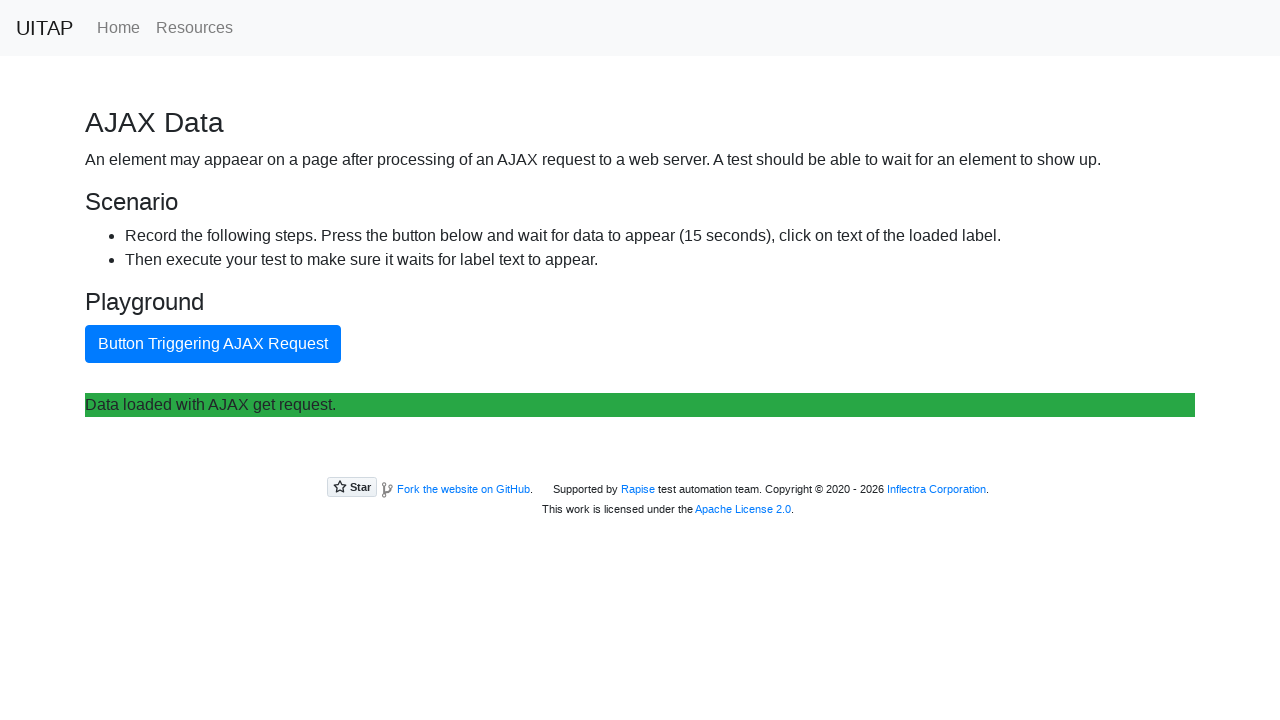